Tests JavaScript confirmation alert handling by clicking a button that triggers an alert and then accepting it

Starting URL: http://www.tizag.com/javascriptT/javascriptalert.php

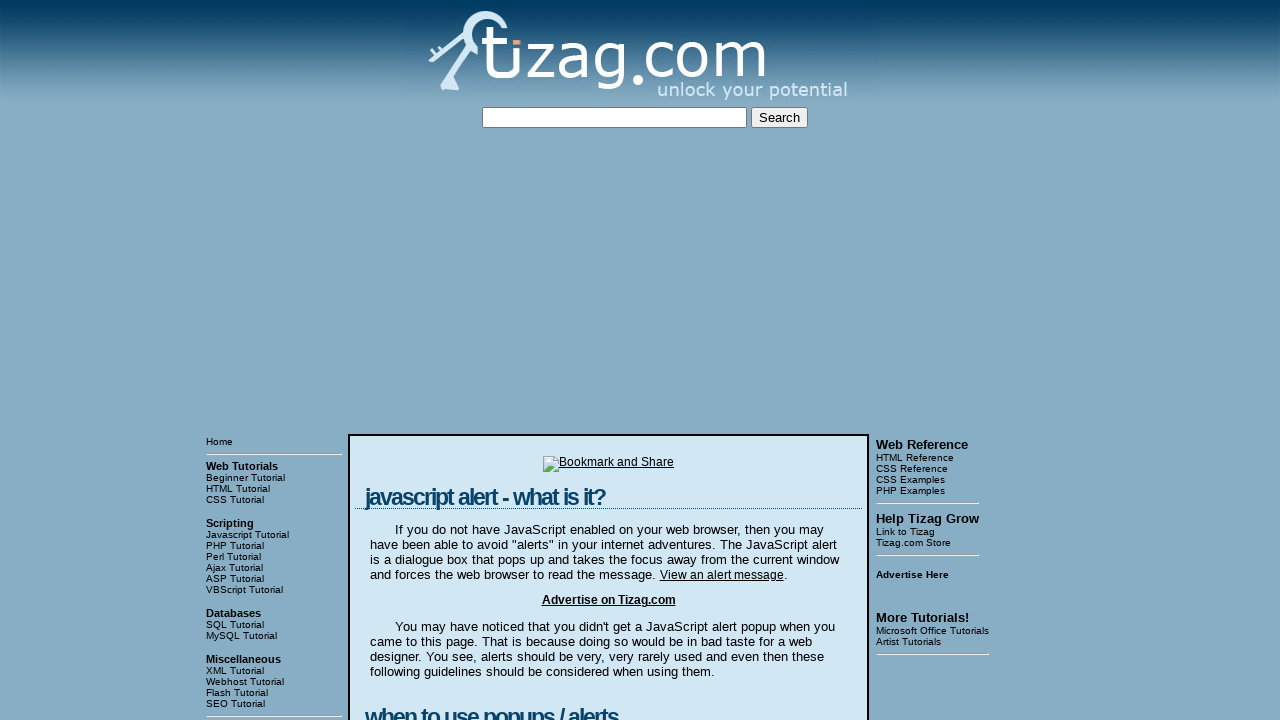

Set up dialog handler to accept confirmation alerts
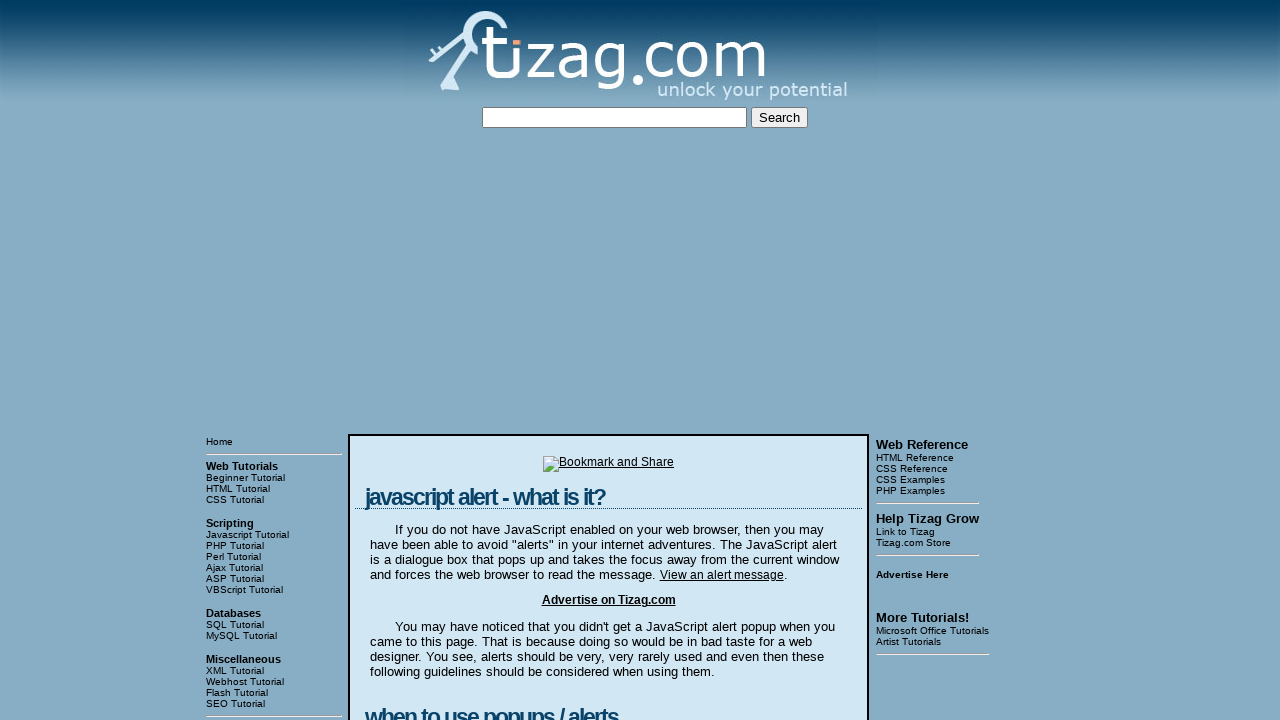

Clicked the Confirmation Alert button to trigger the dialog at (428, 361) on input[value='Confirmation Alert']
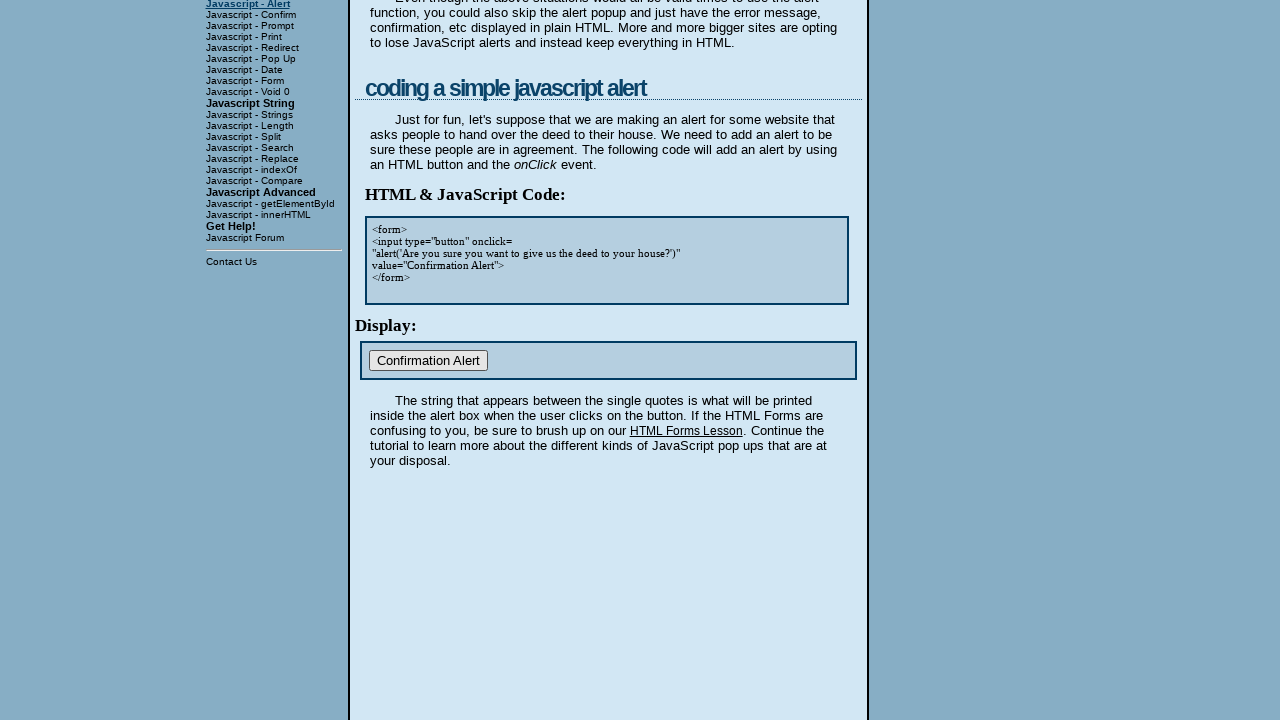

Waited for dialog to be processed
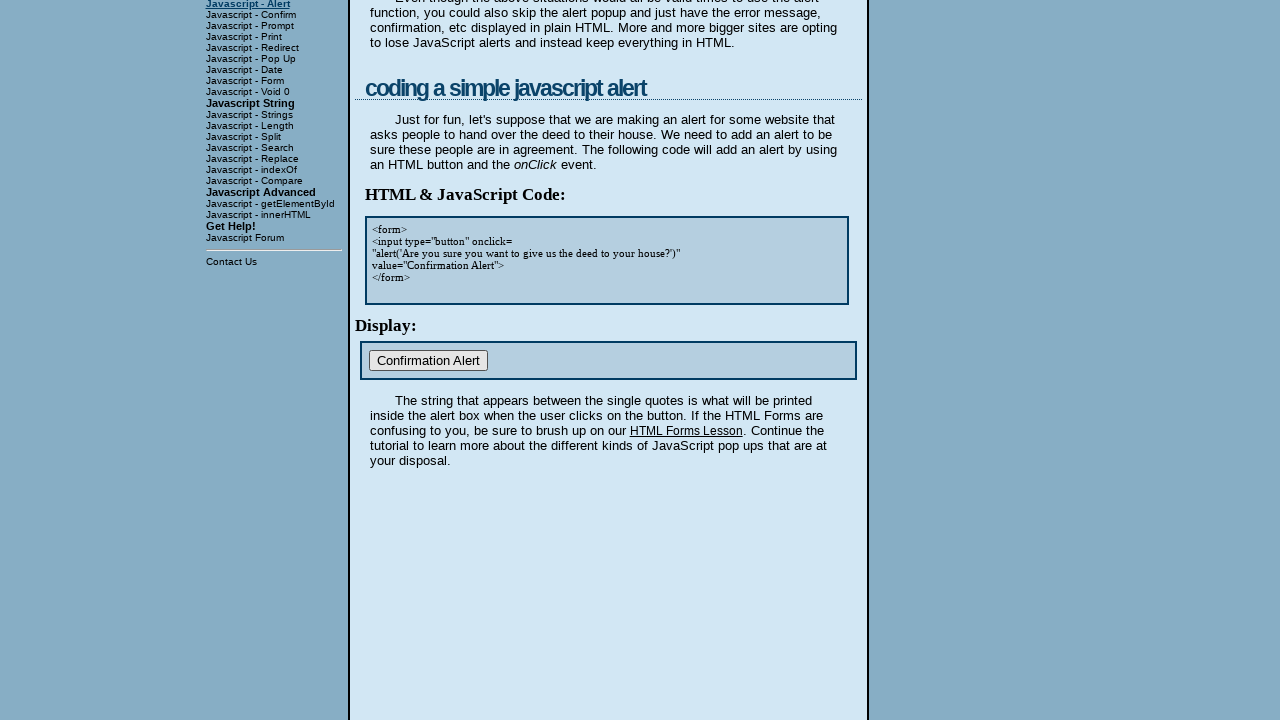

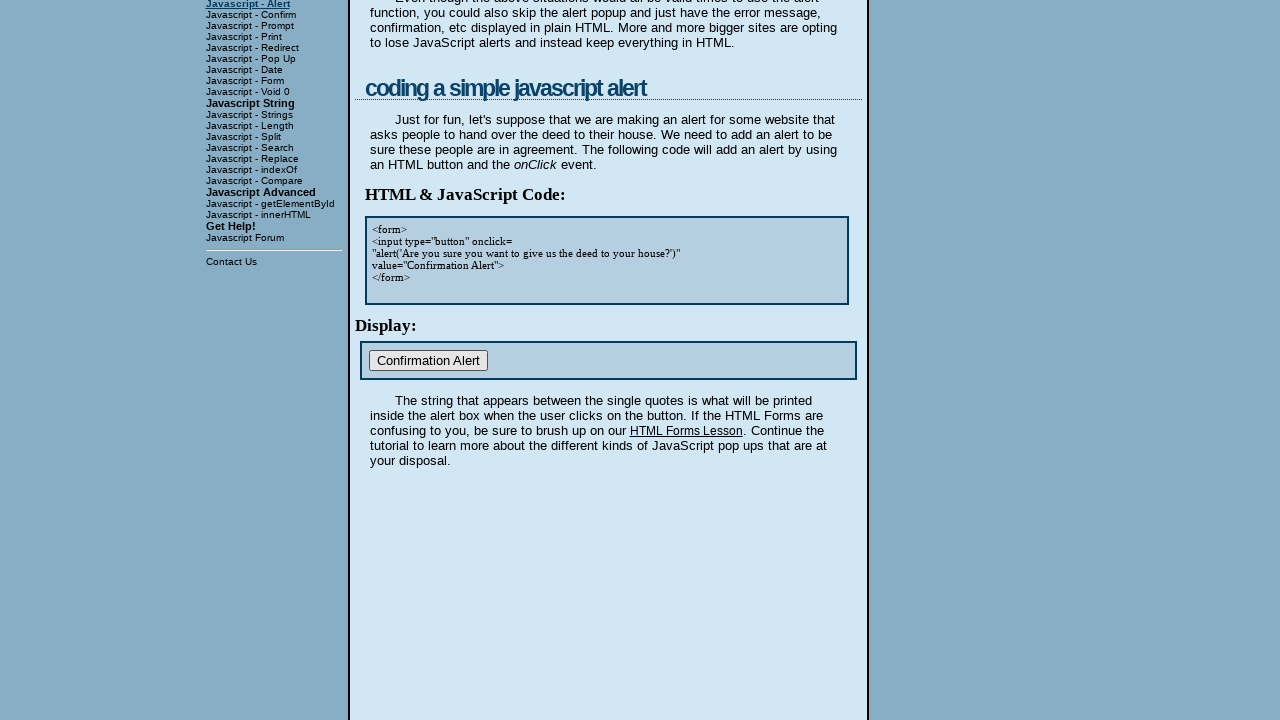